Tests JavaScript confirm dialog by clicking the button to trigger it and accepting the alert

Starting URL: https://the-internet.herokuapp.com/javascript_alerts

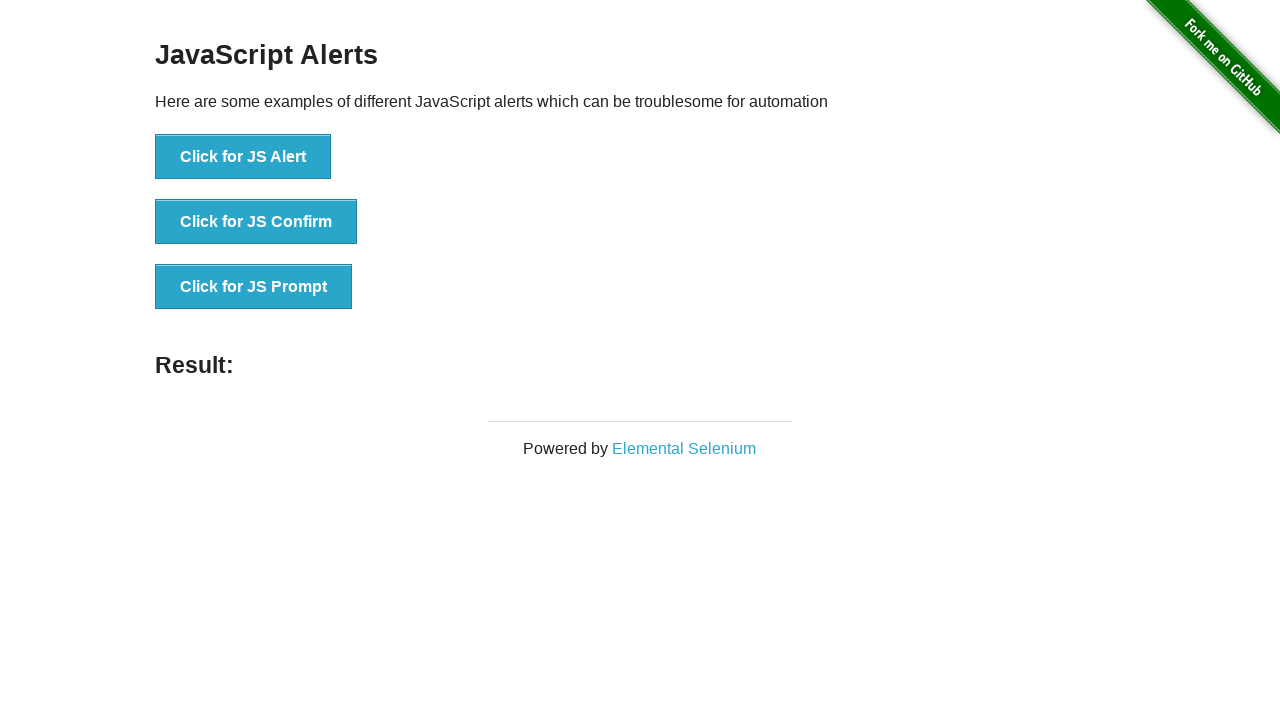

Clicked button to trigger JavaScript confirm dialog at (256, 222) on xpath=//button[text()='Click for JS Confirm']
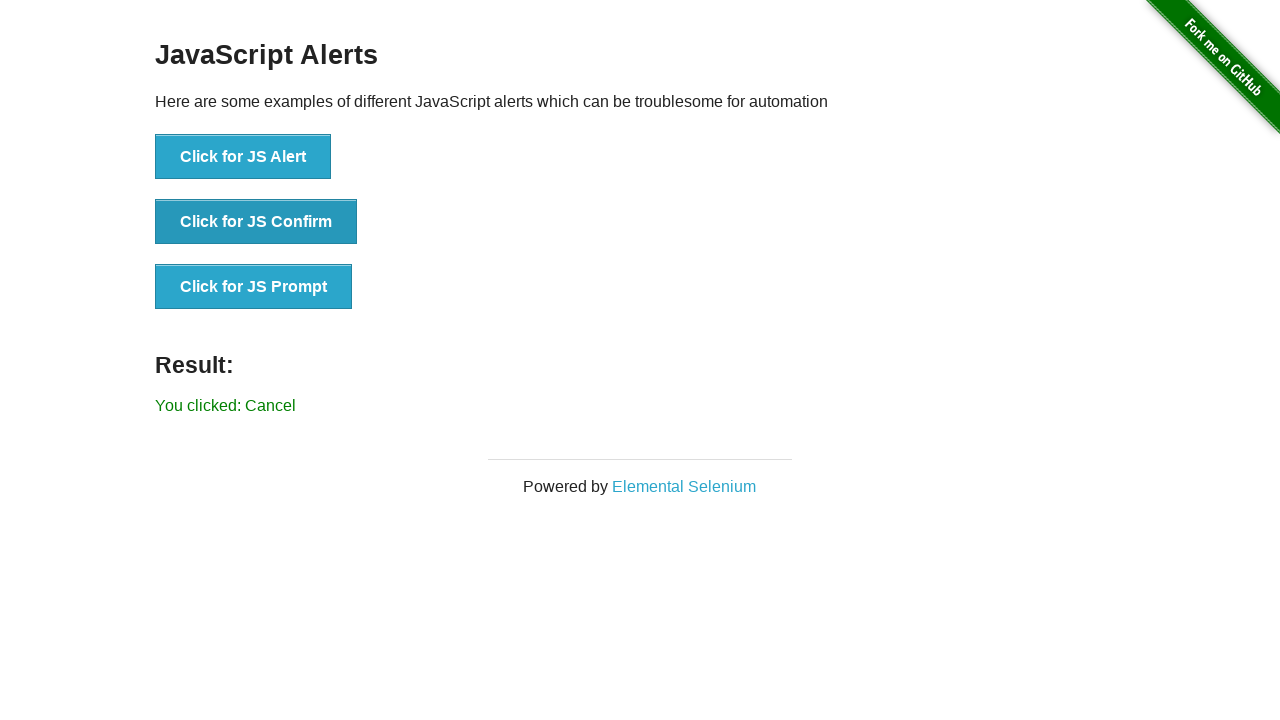

Set up dialog handler to accept confirm dialogs
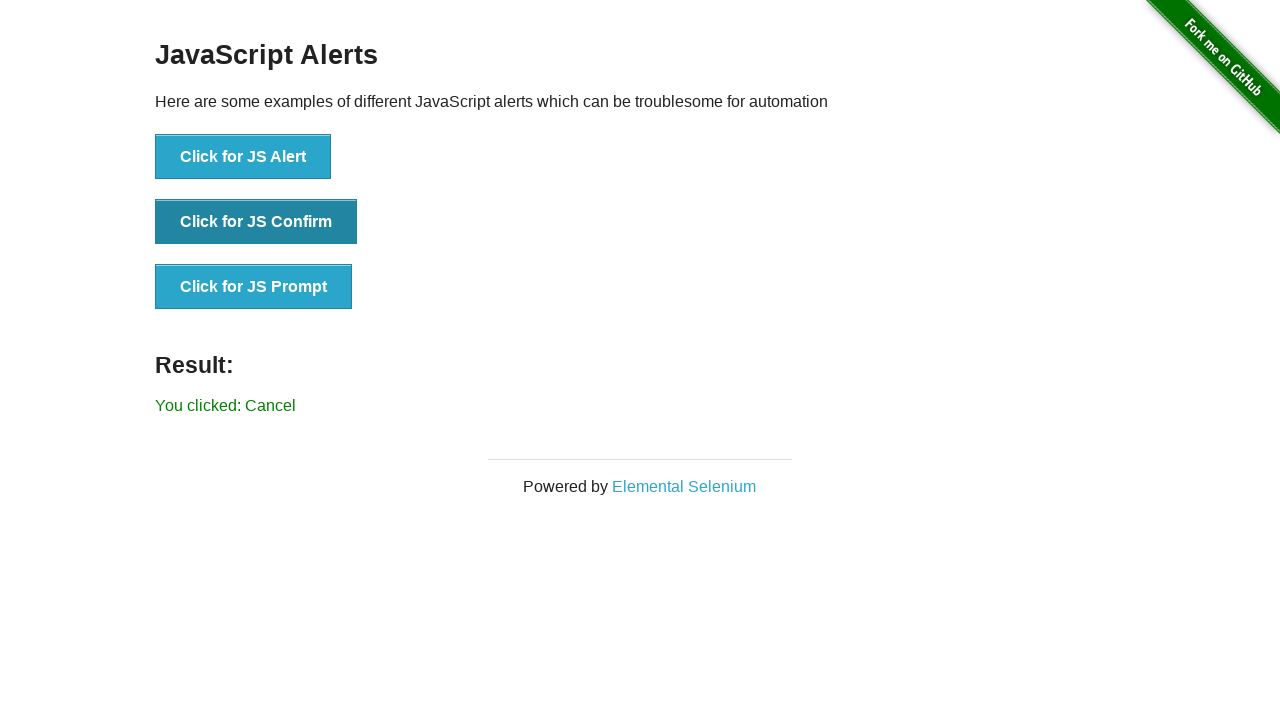

Clicked button again to trigger confirm dialog with handler active at (256, 222) on xpath=//button[text()='Click for JS Confirm']
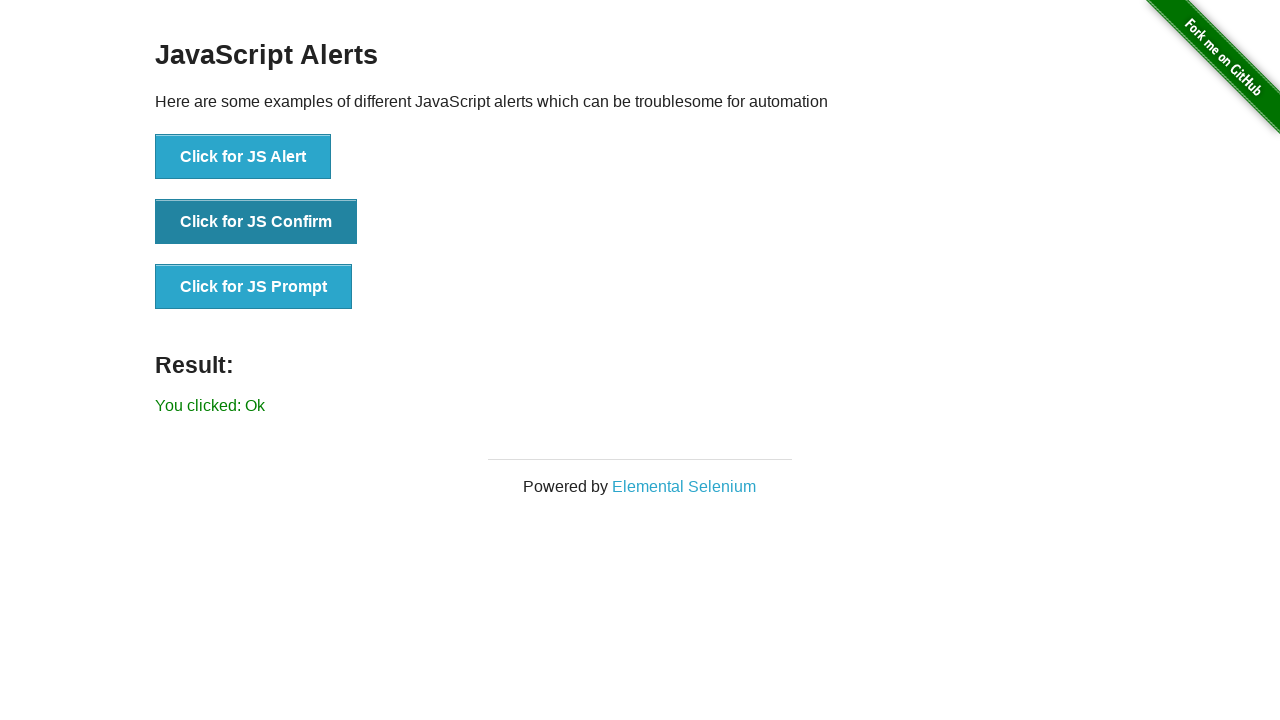

Result text appeared after accepting confirm dialog
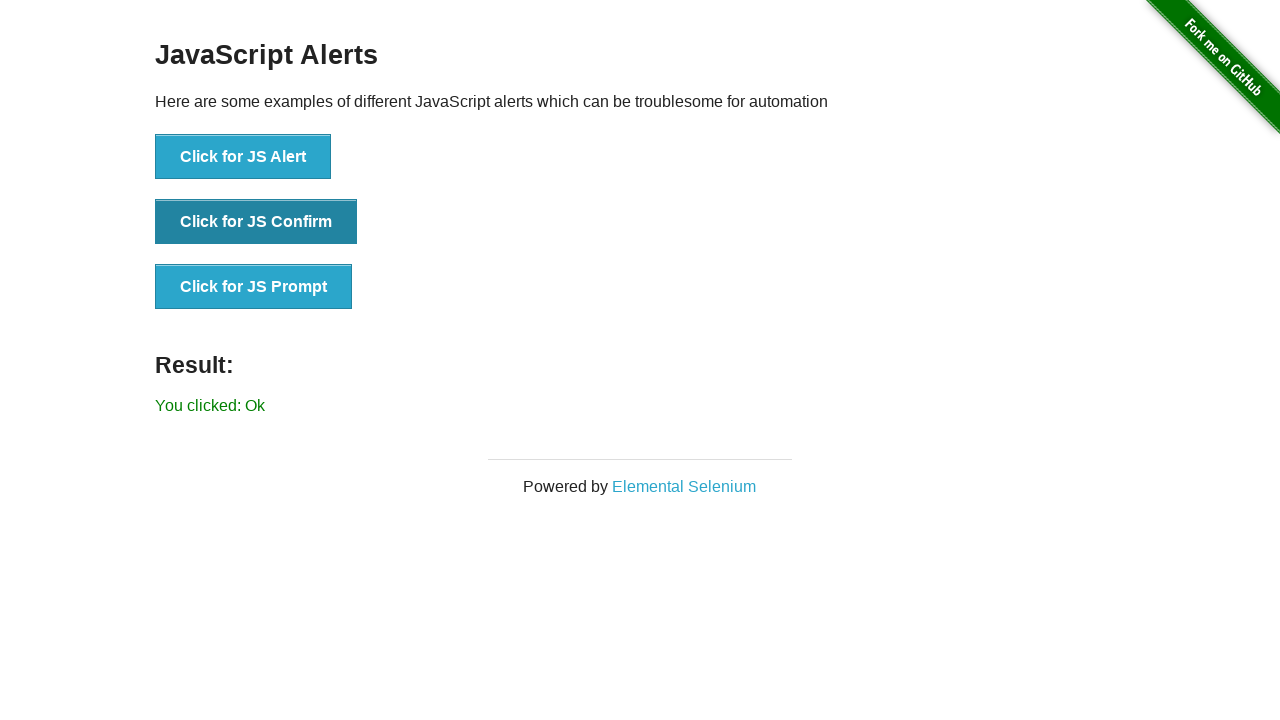

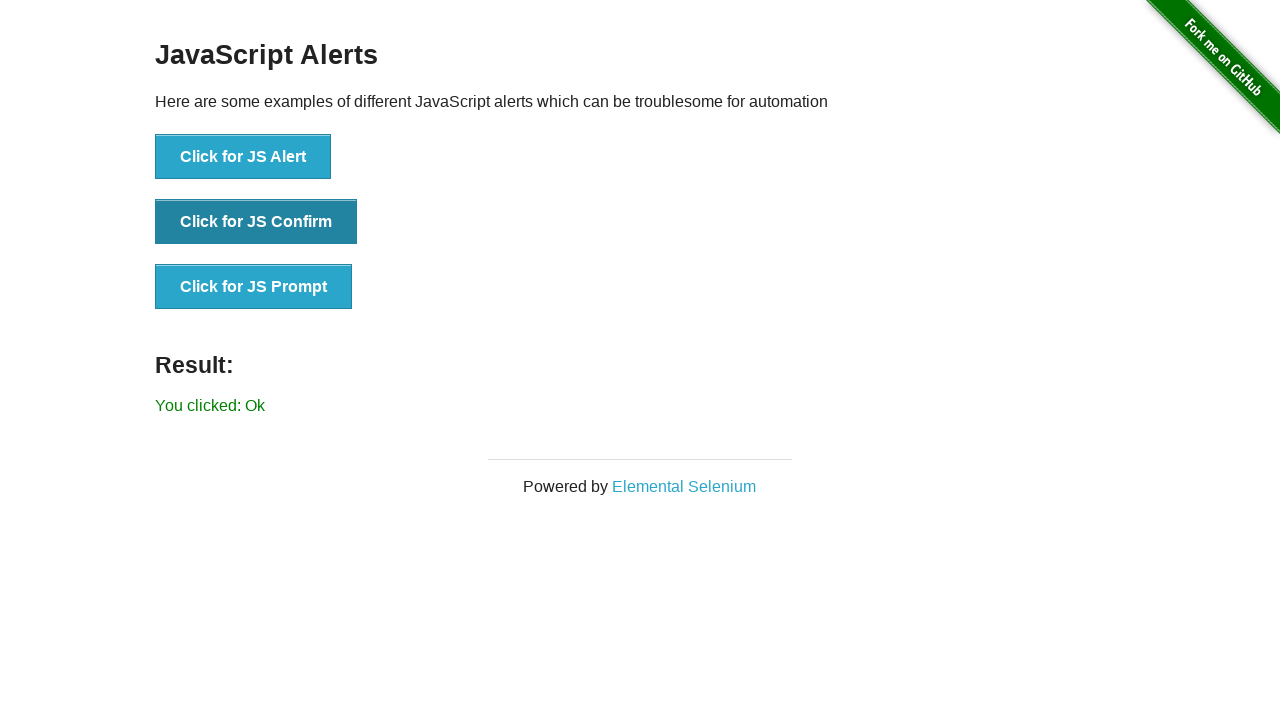